Tests that submitting the login form with invalid credentials displays an appropriate error message about mismatched username/password.

Starting URL: https://www.saucedemo.com/

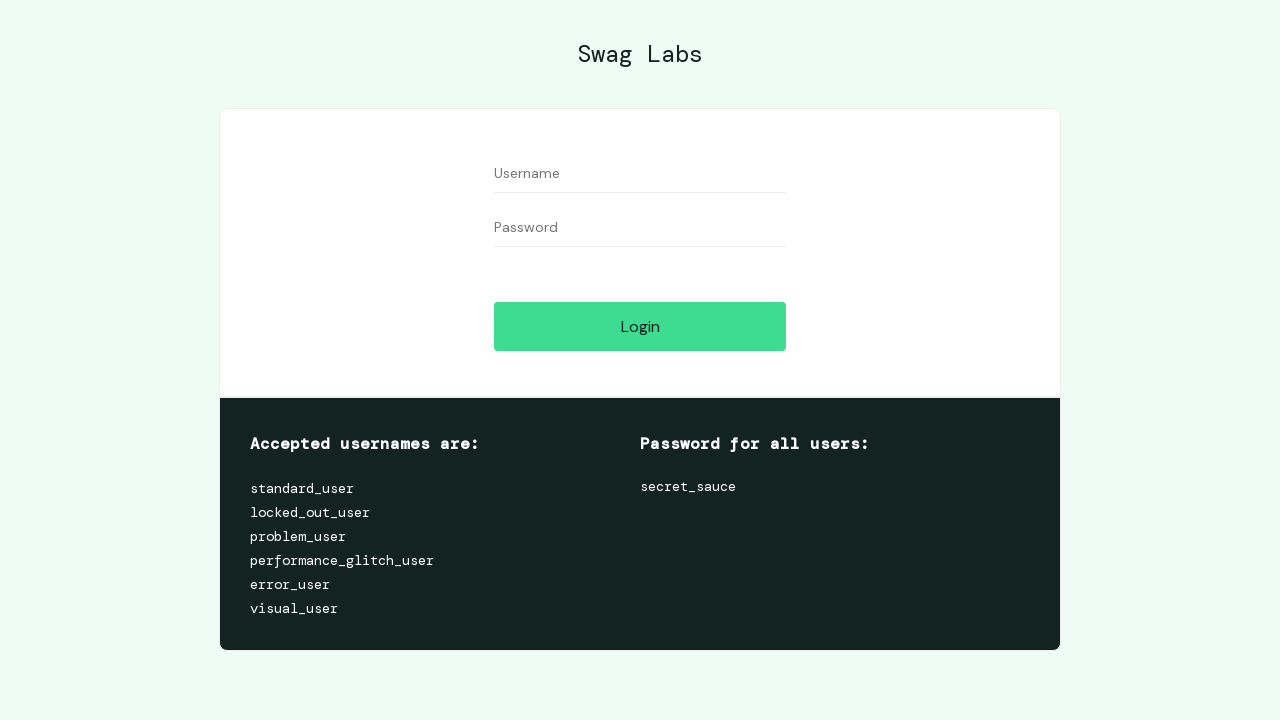

Filled username field with 'invalid_user' on #user-name
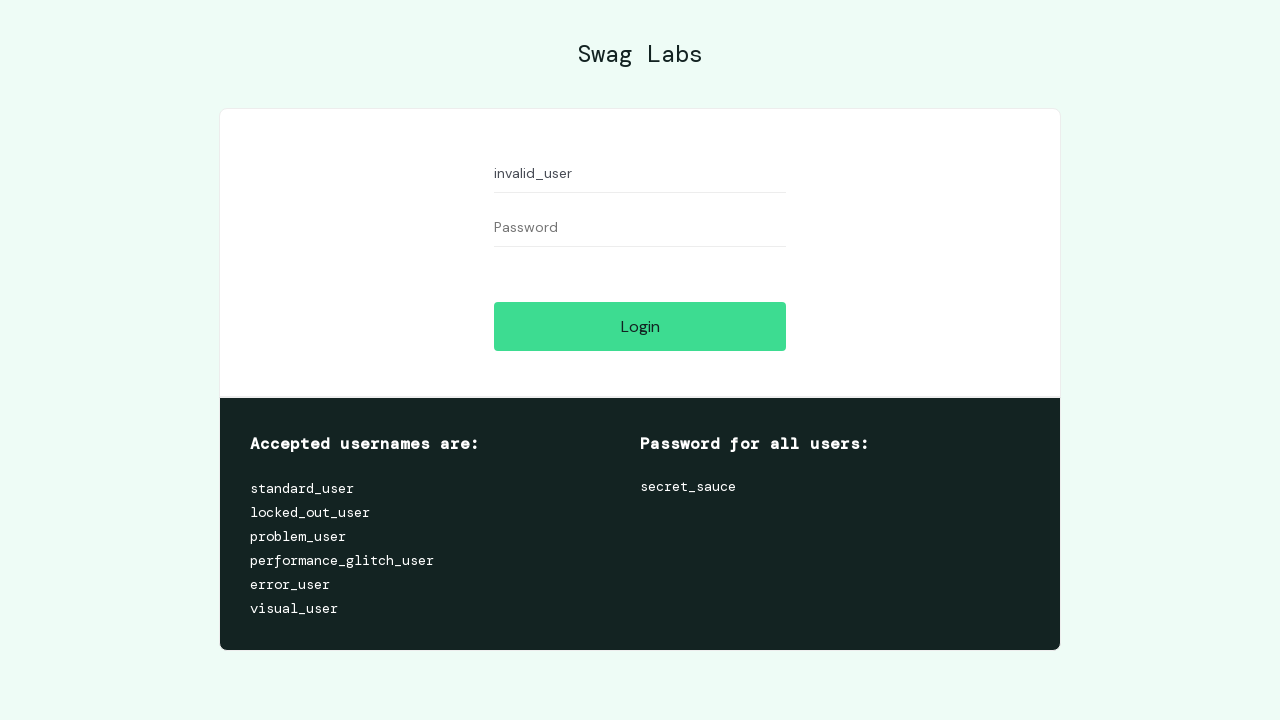

Filled password field with 'wrong_password' on #password
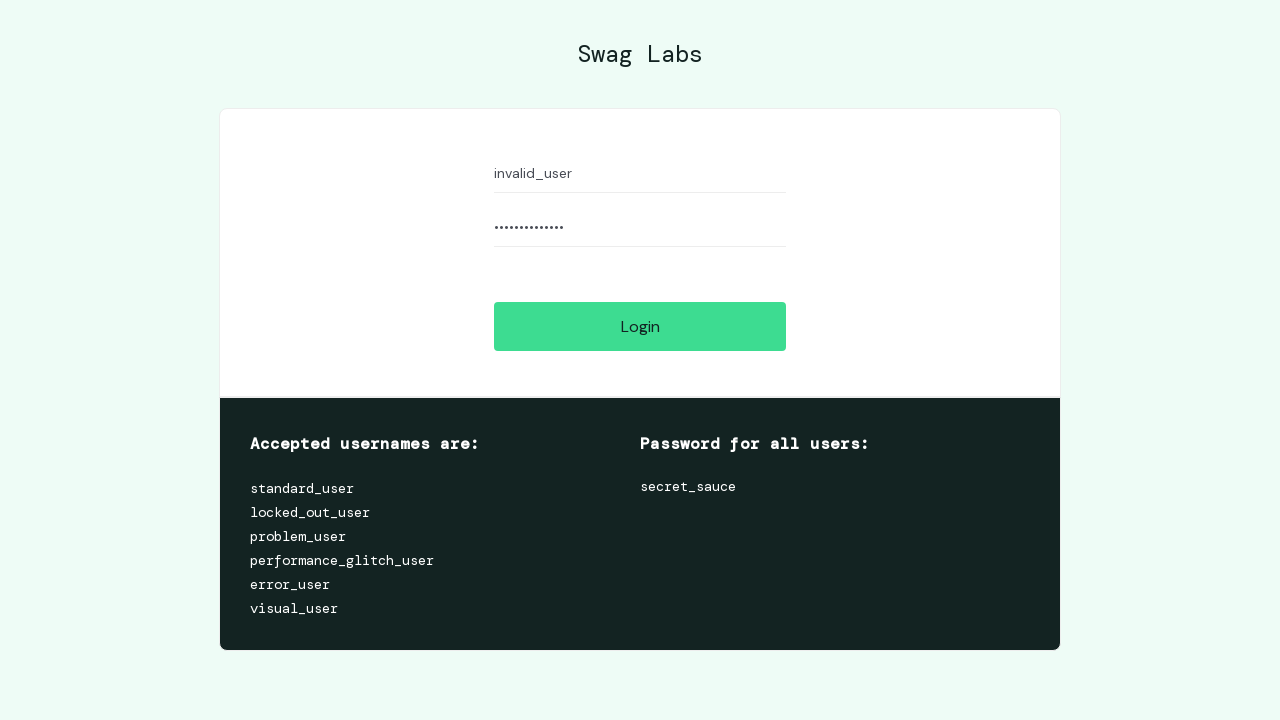

Clicked login button to submit form with invalid credentials at (640, 326) on #login-button
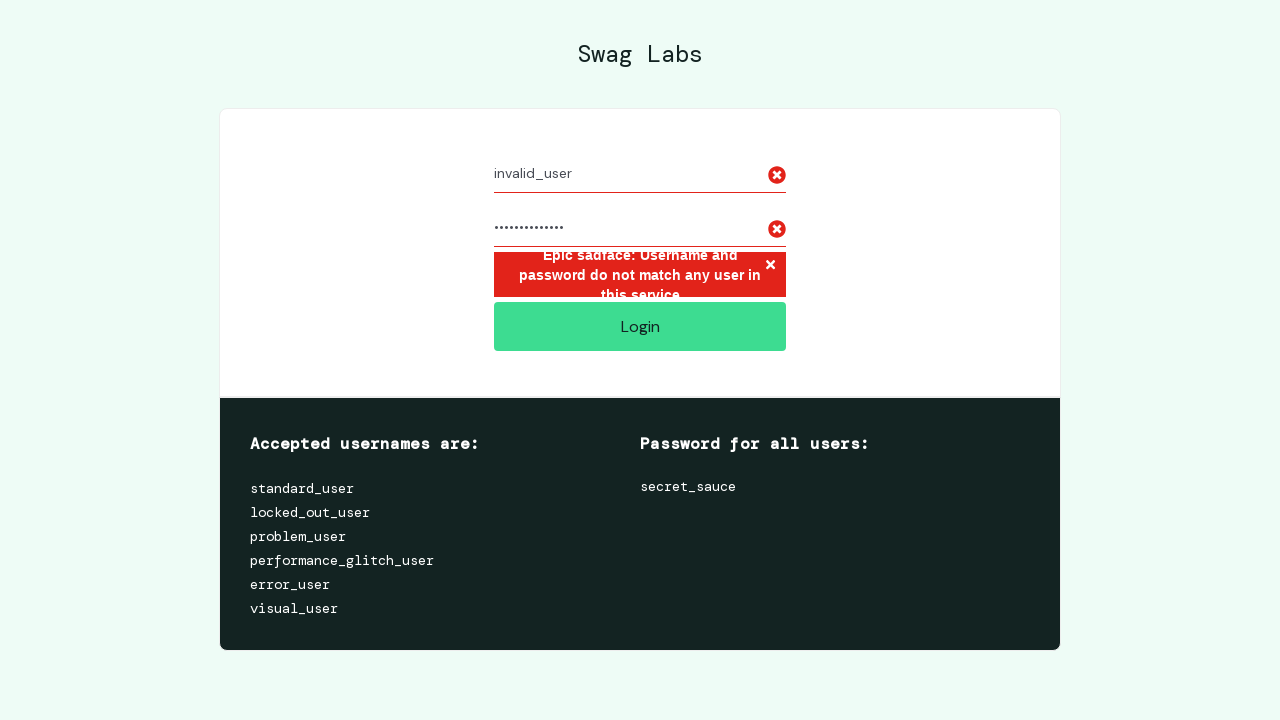

Error message appeared confirming mismatched username/password
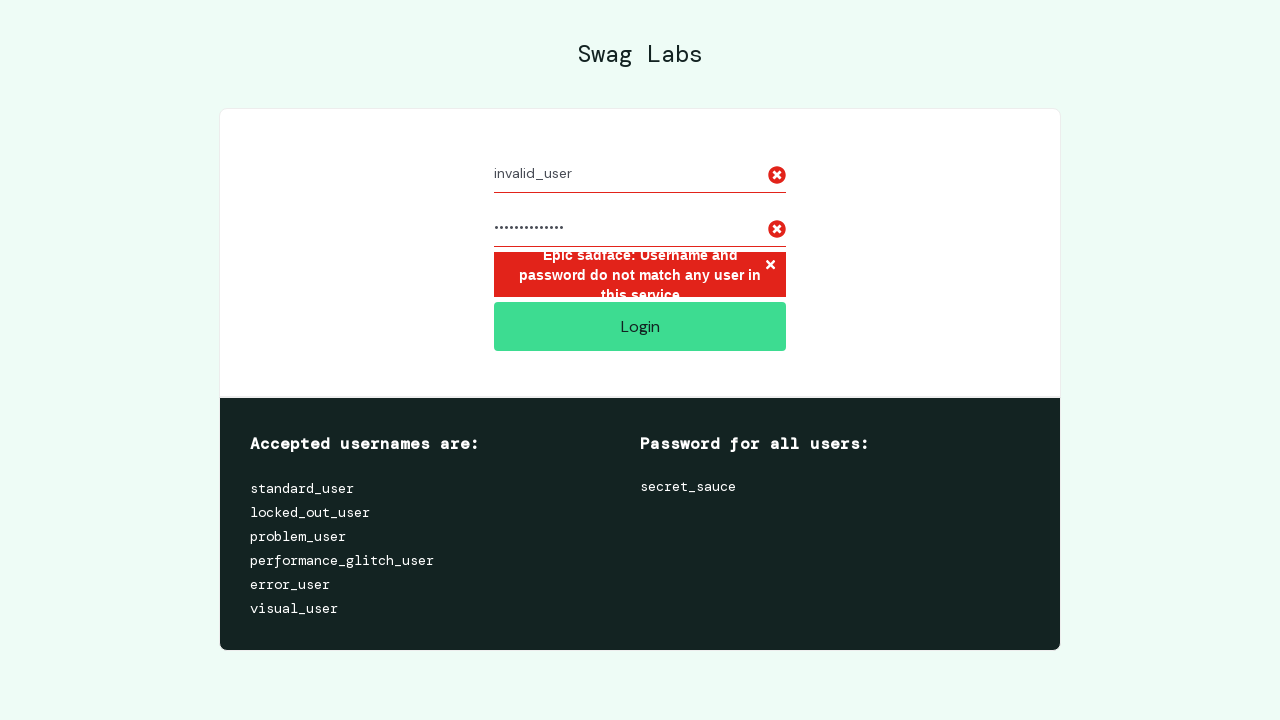

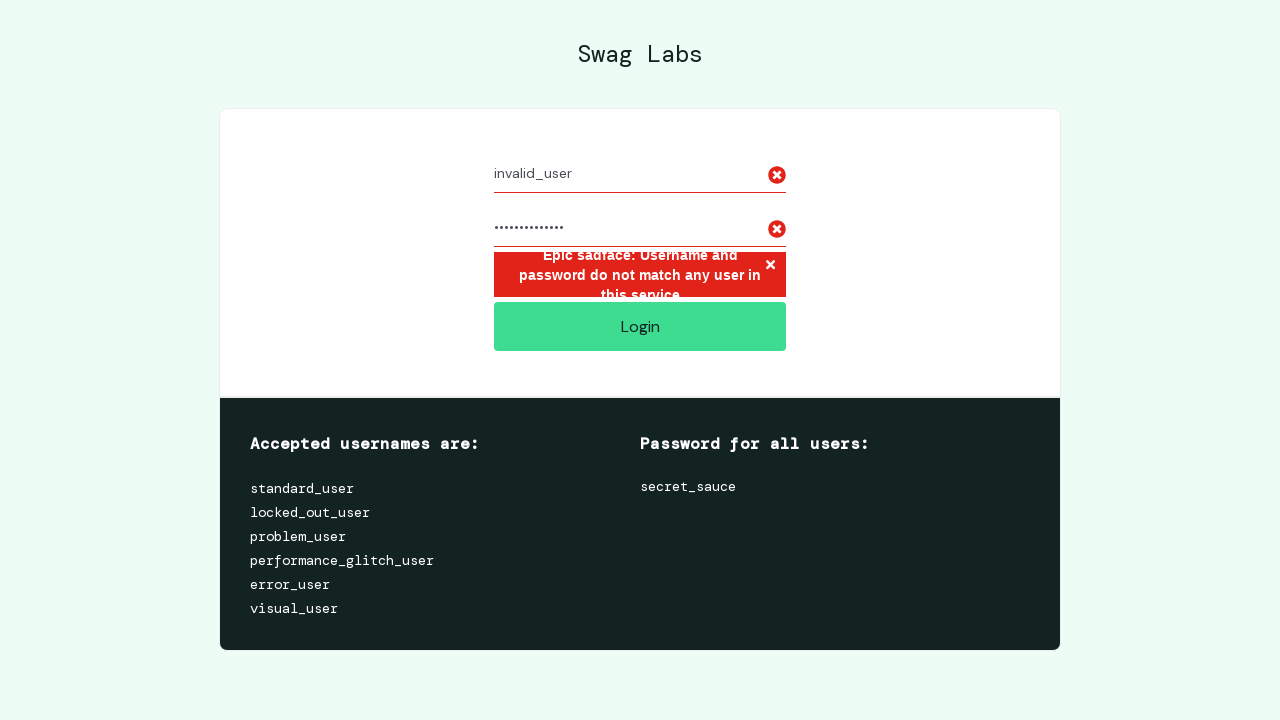